Tests various element conditions including presence, visibility, enabled/disabled states, text content, attributes, and CSS properties on a test page by interacting with toggle buttons and verifying element states.

Starting URL: https://ashbythorpe.github.io/selenider/articles/test-site.html

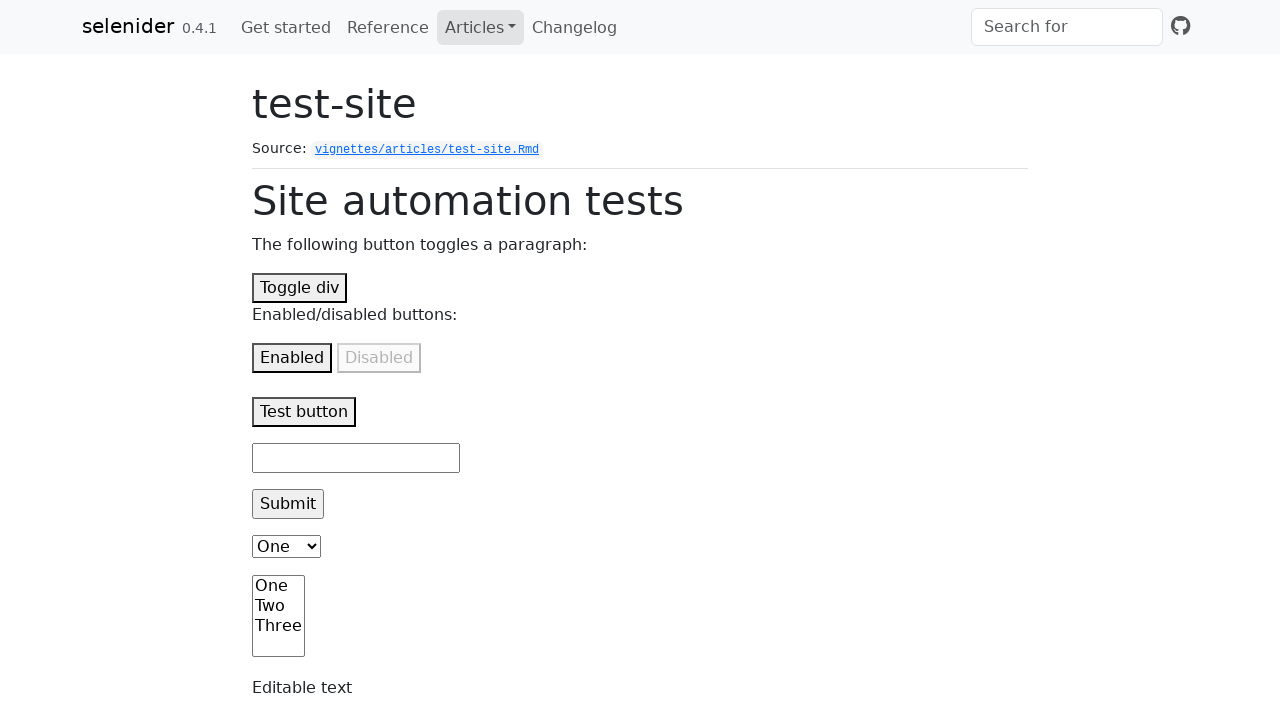

Waited for toggle div to be present
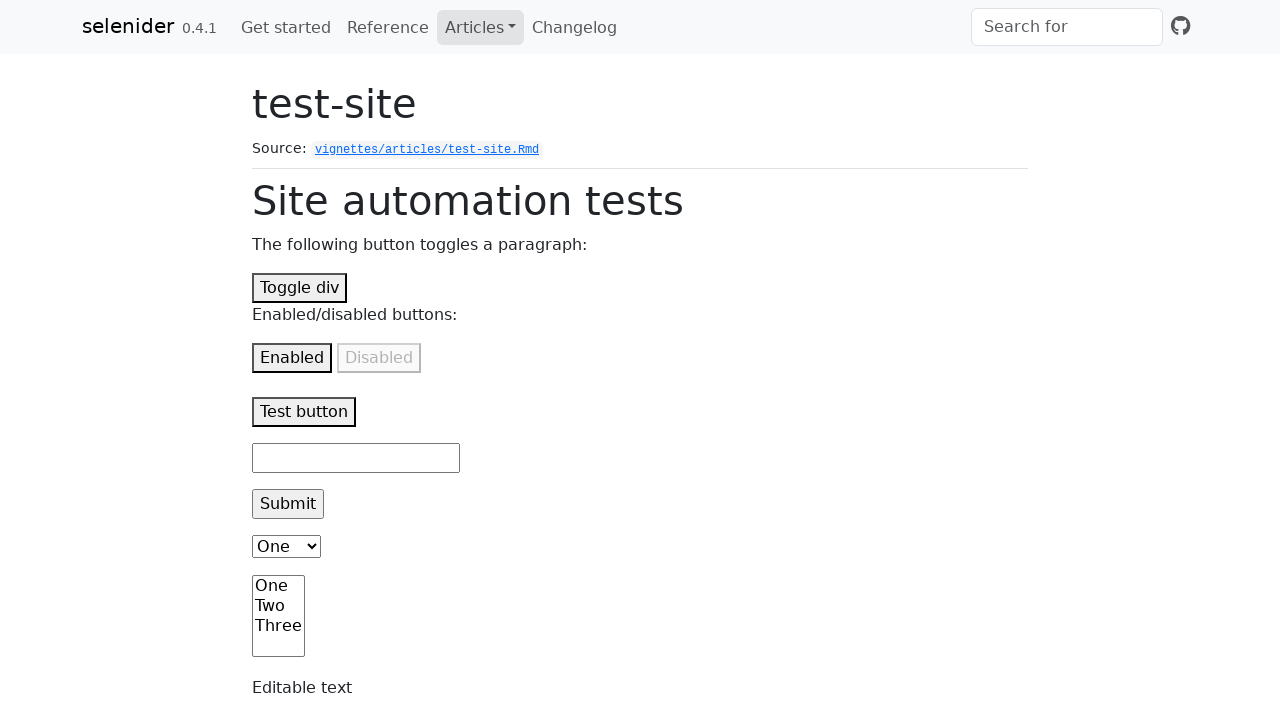

Verified toggleable element is initially hidden
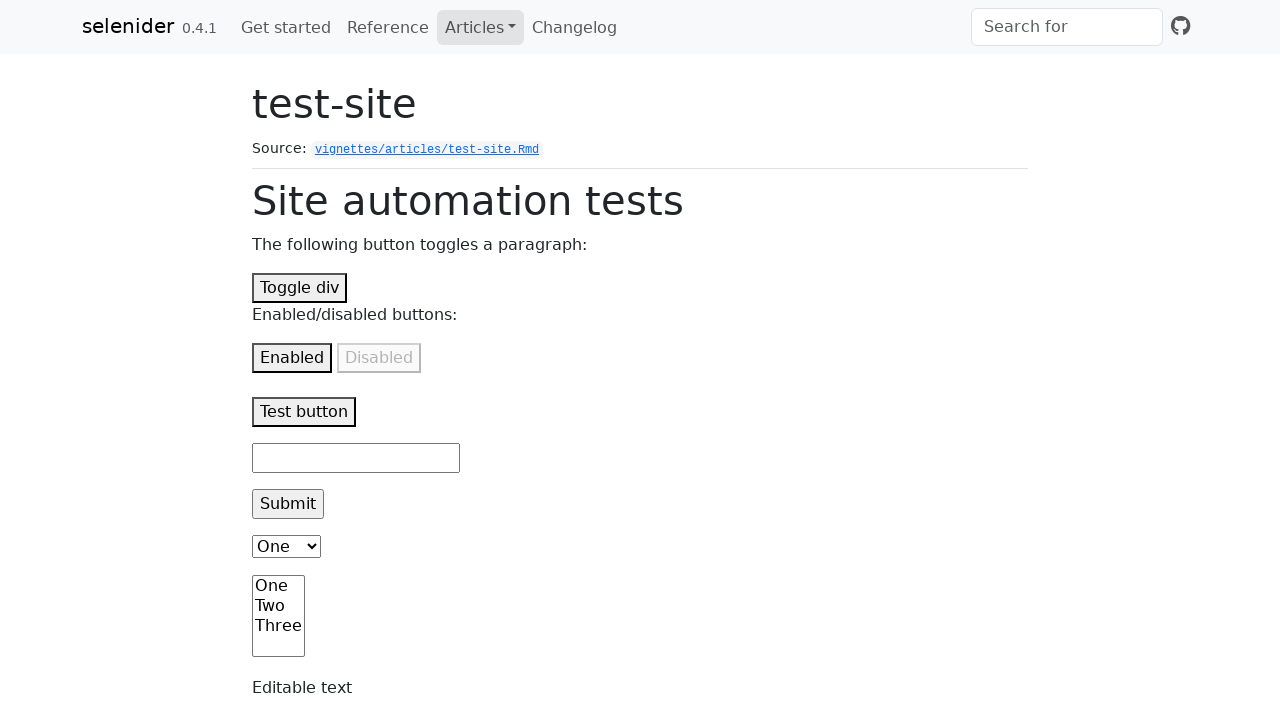

Verified buttons container is visible
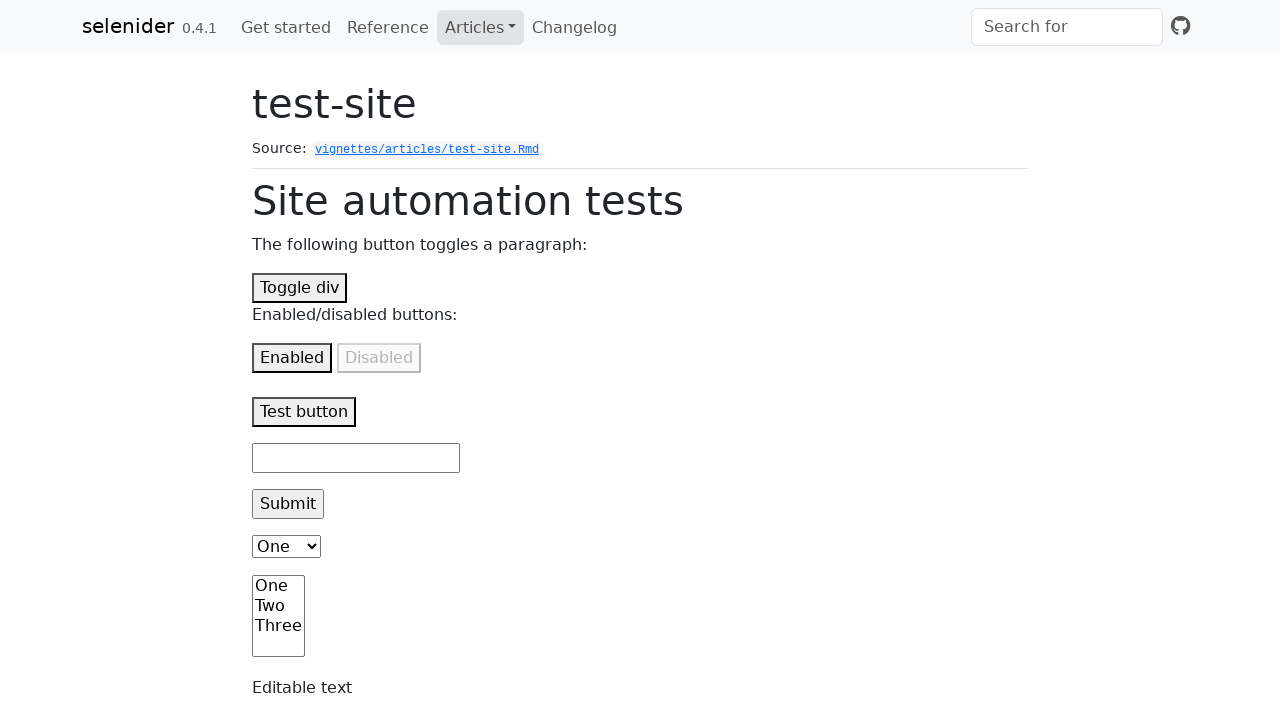

Located enabled and disabled buttons
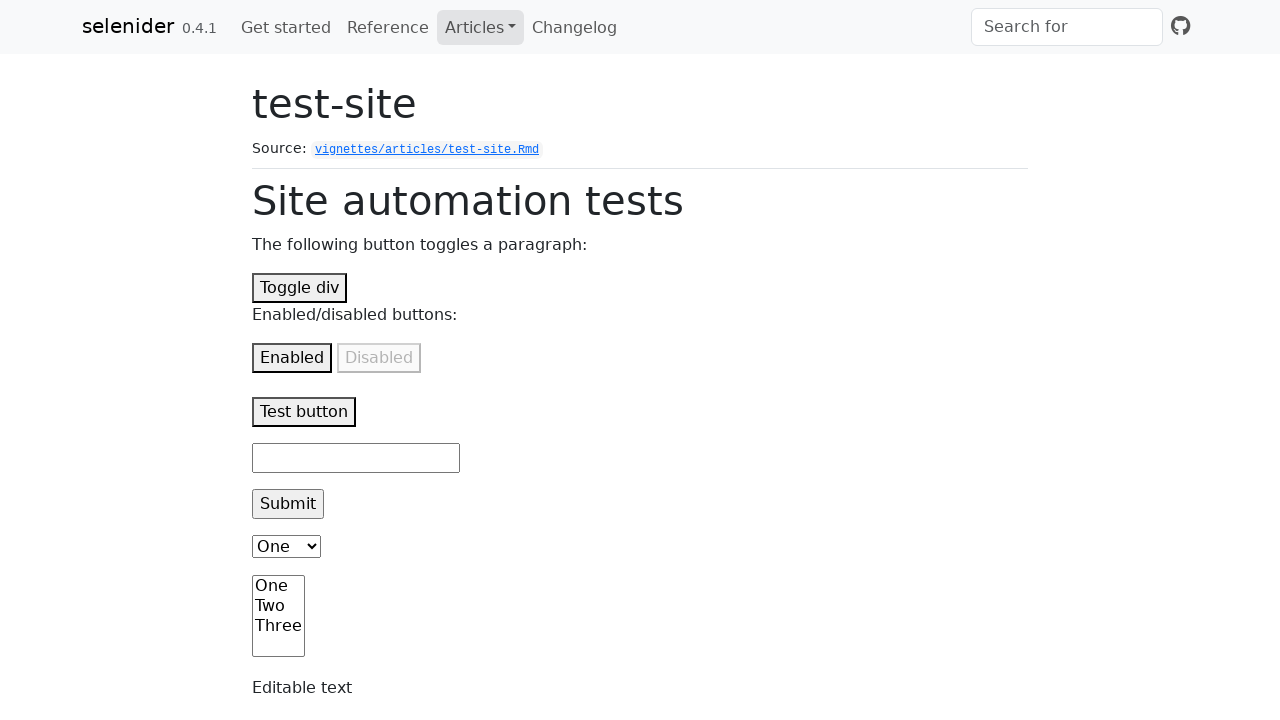

Verified first button is enabled
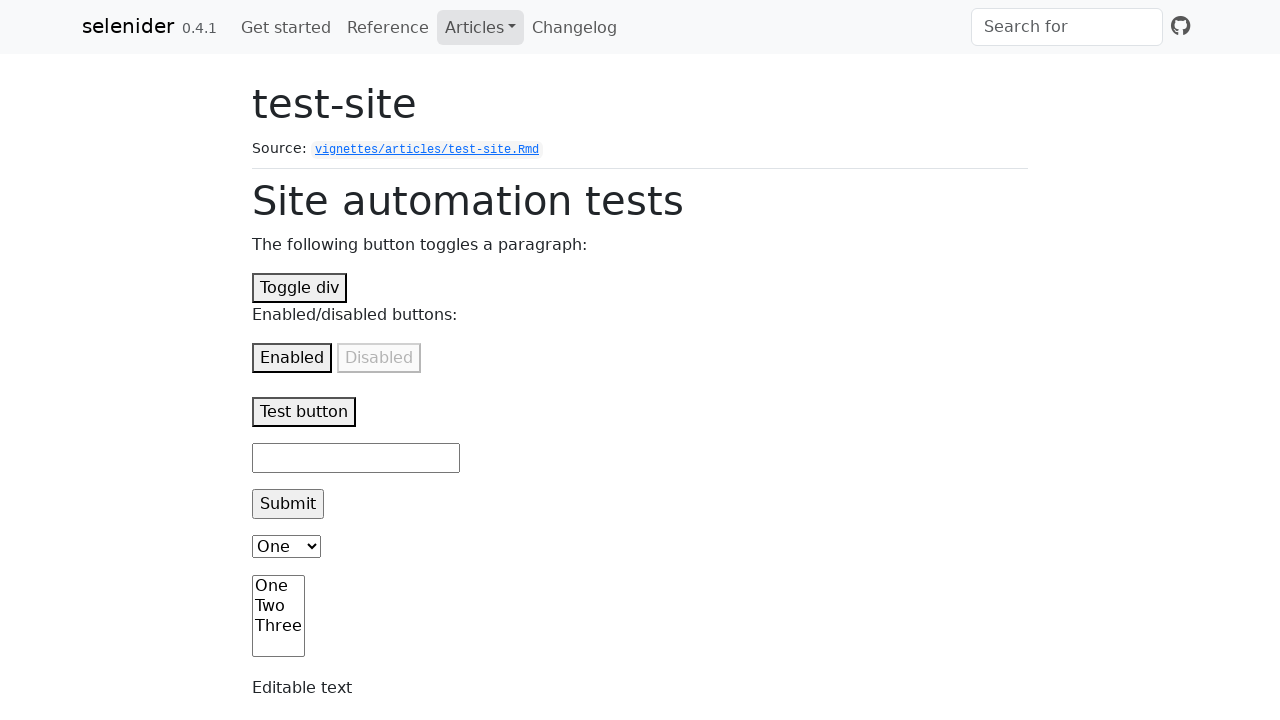

Verified second button is disabled
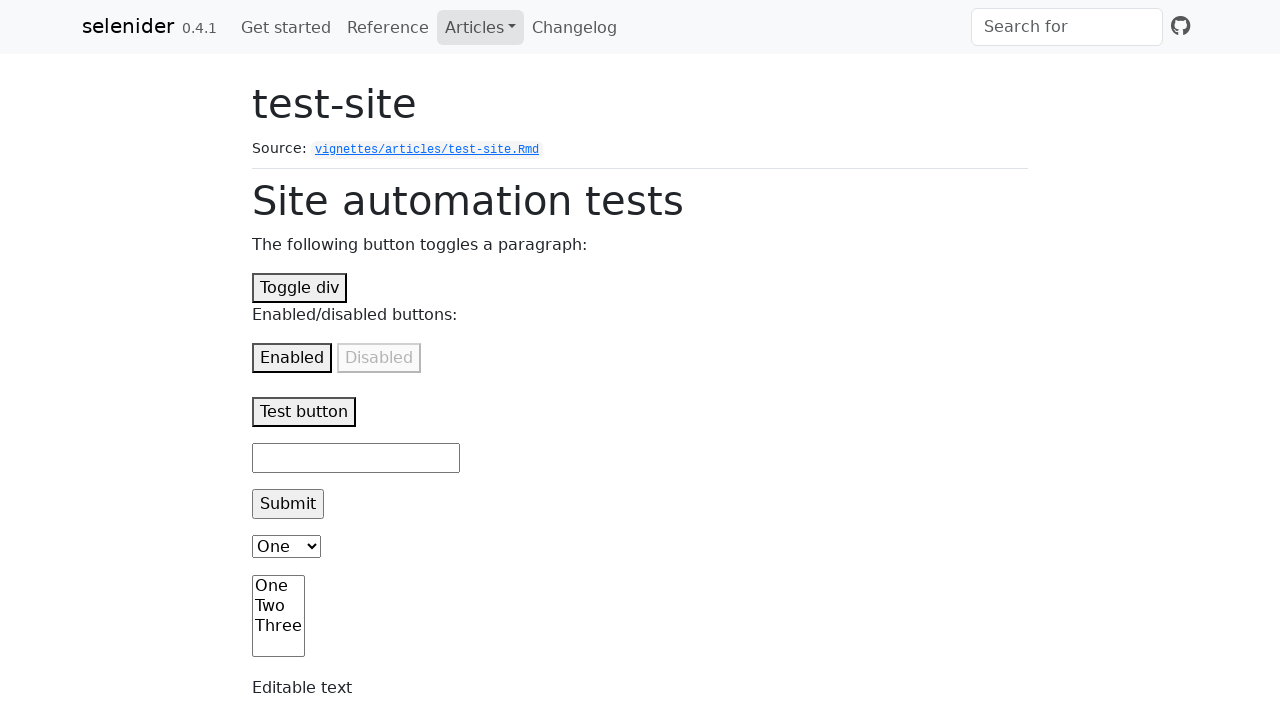

Verified toggleable element is a div
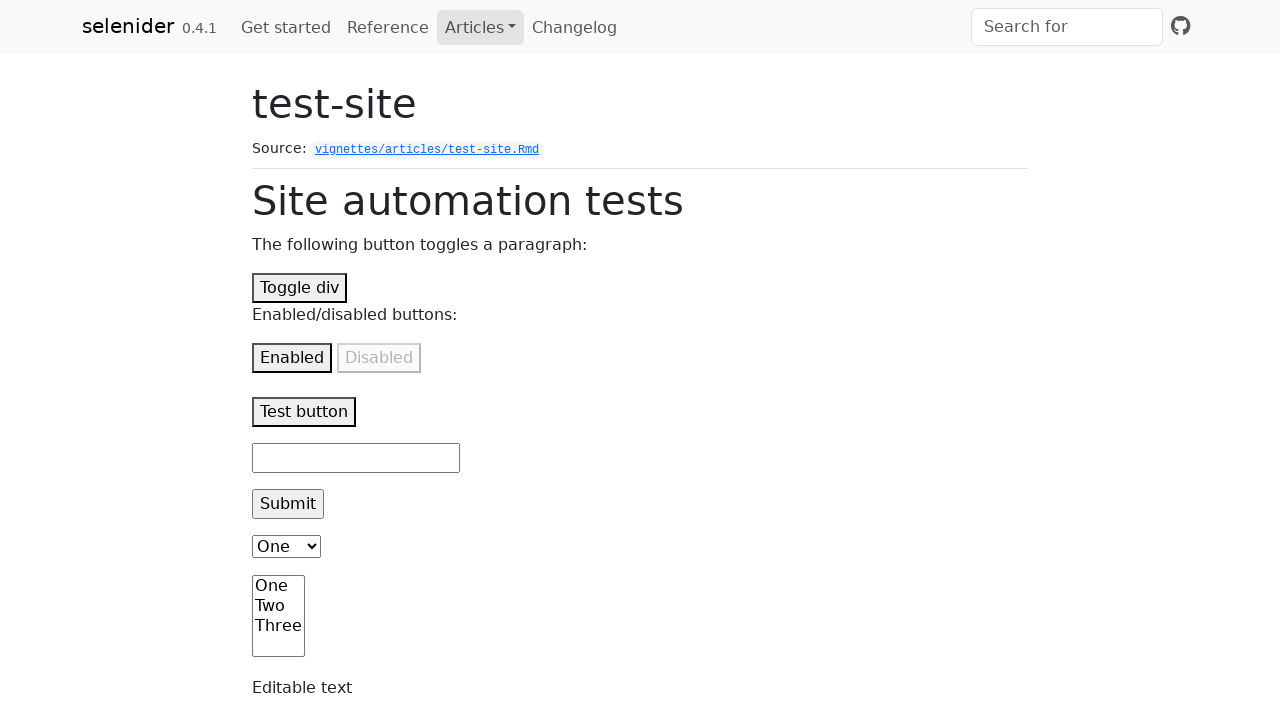

Clicked toggle button to reveal hidden content at (300, 288) on #toggle_div
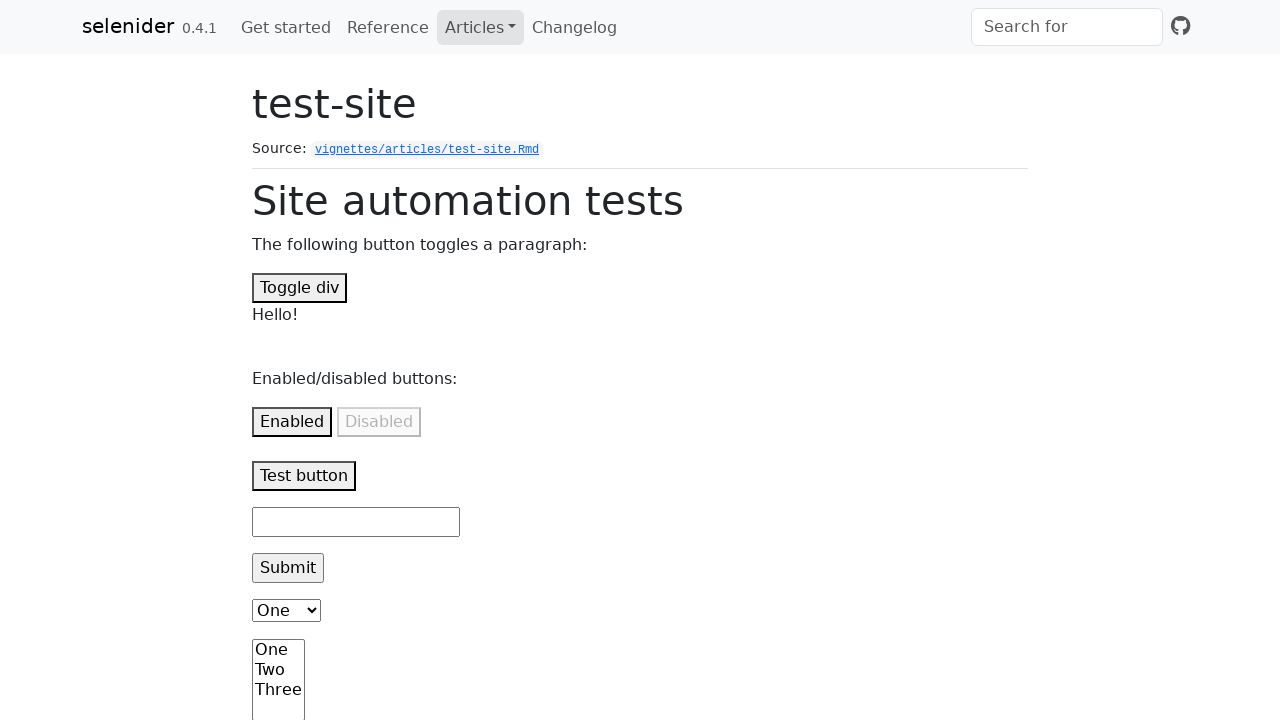

Located paragraph element inside toggleable div
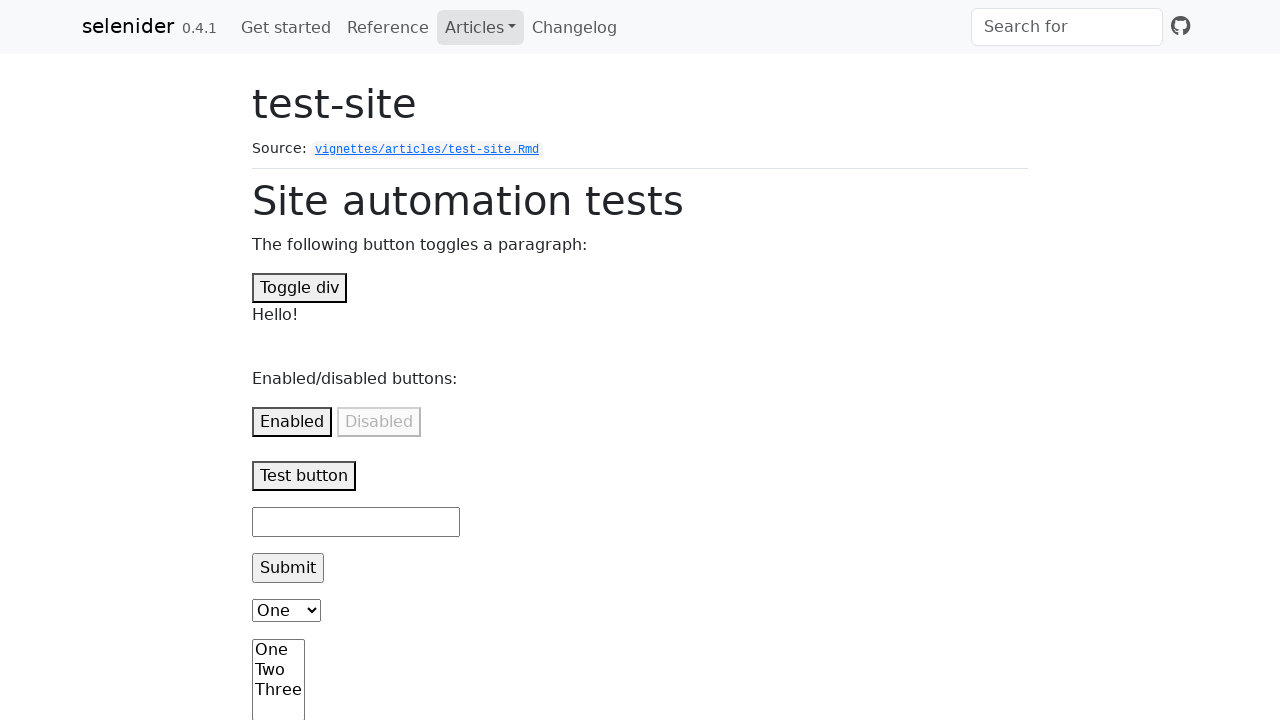

Verified 'Hello!' is present in text content
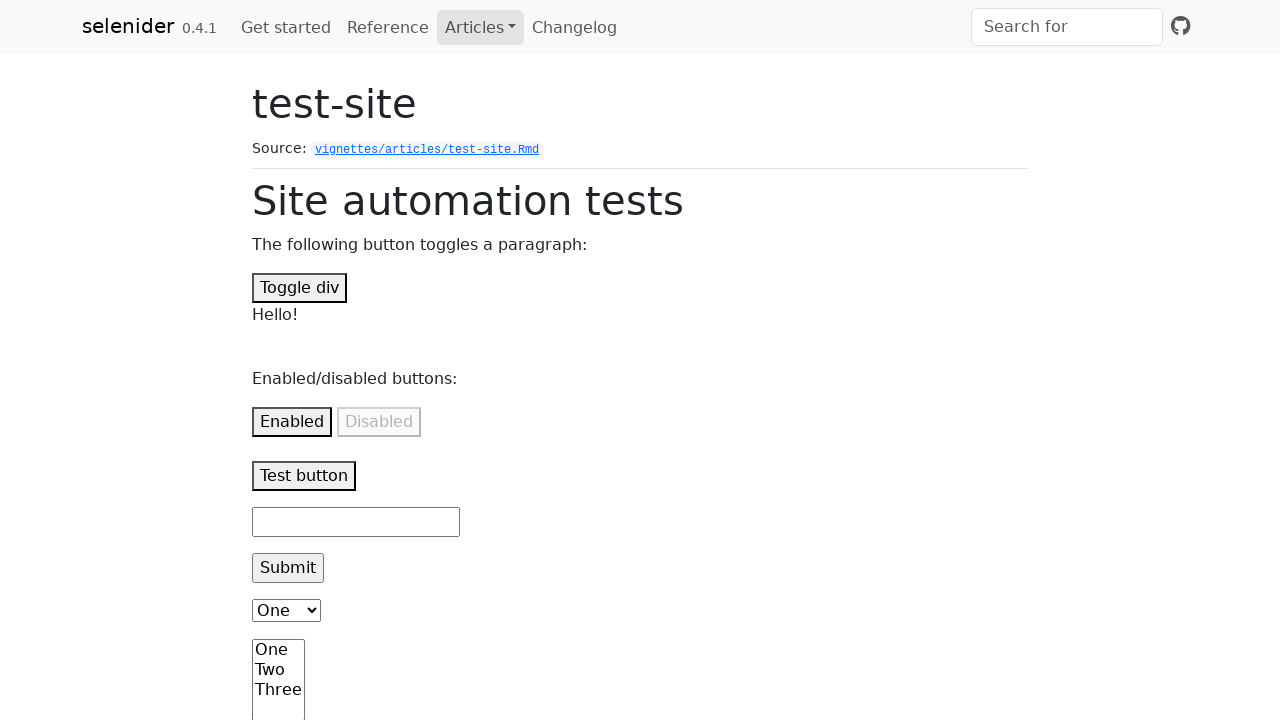

Verified 'ell' substring is present in text content
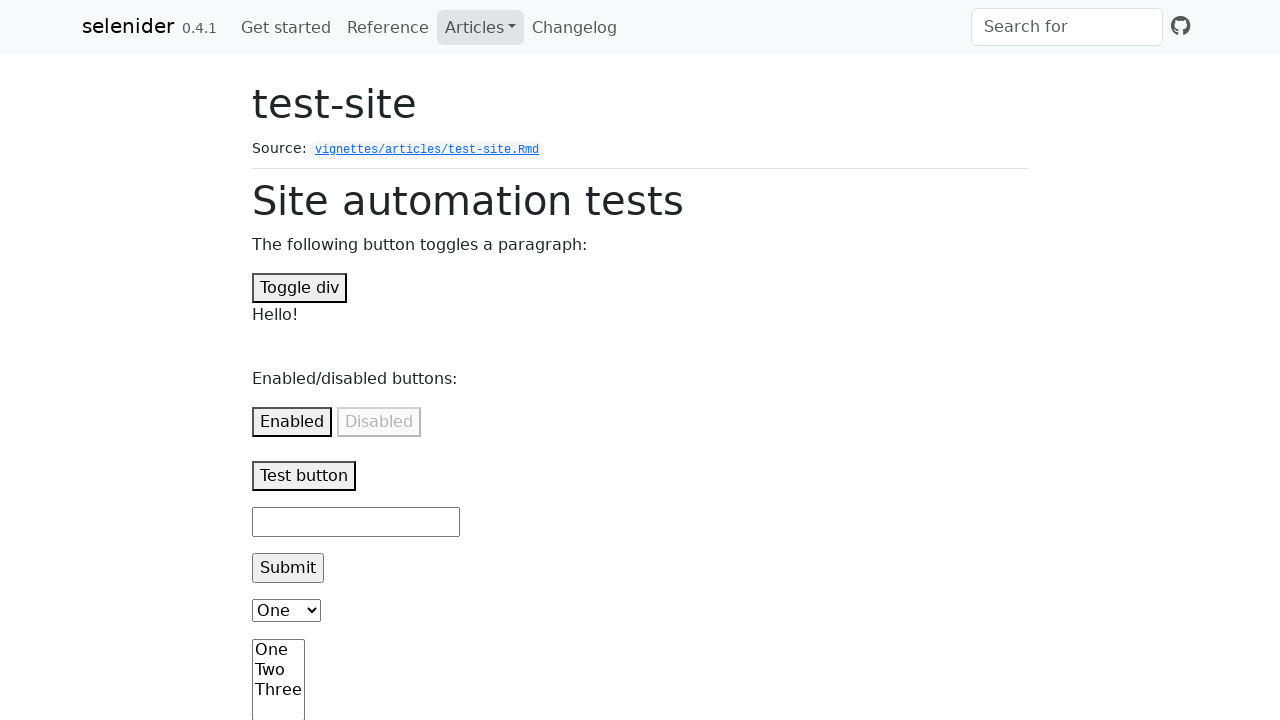

Verified text content matches exactly 'Hello!'
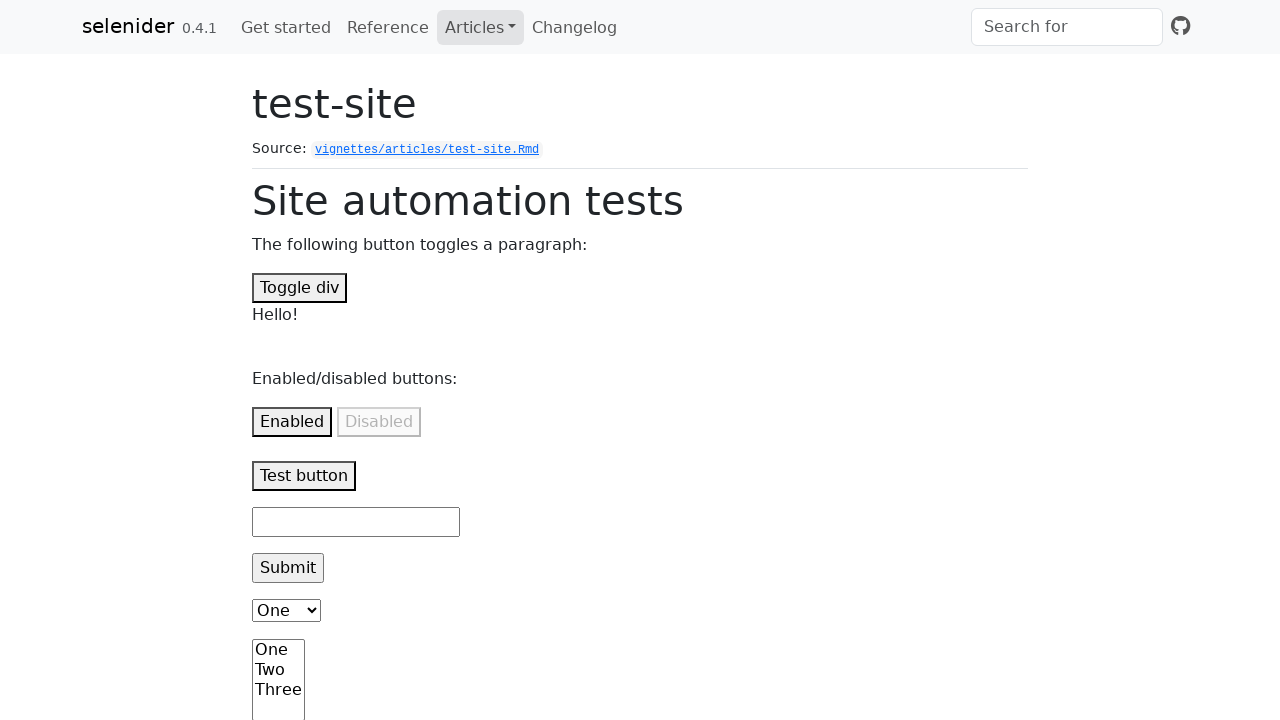

Verified first button does not have disabled attribute
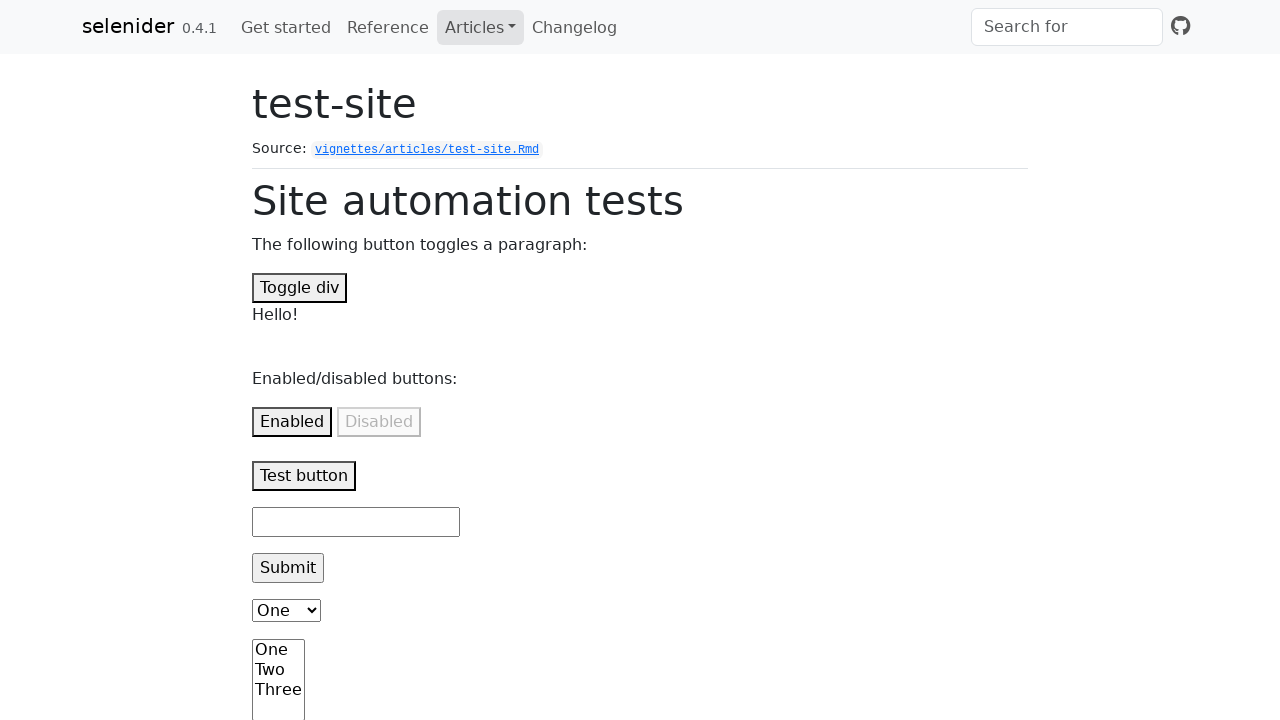

Clicked toggle button to hide content again at (300, 288) on #toggle_div
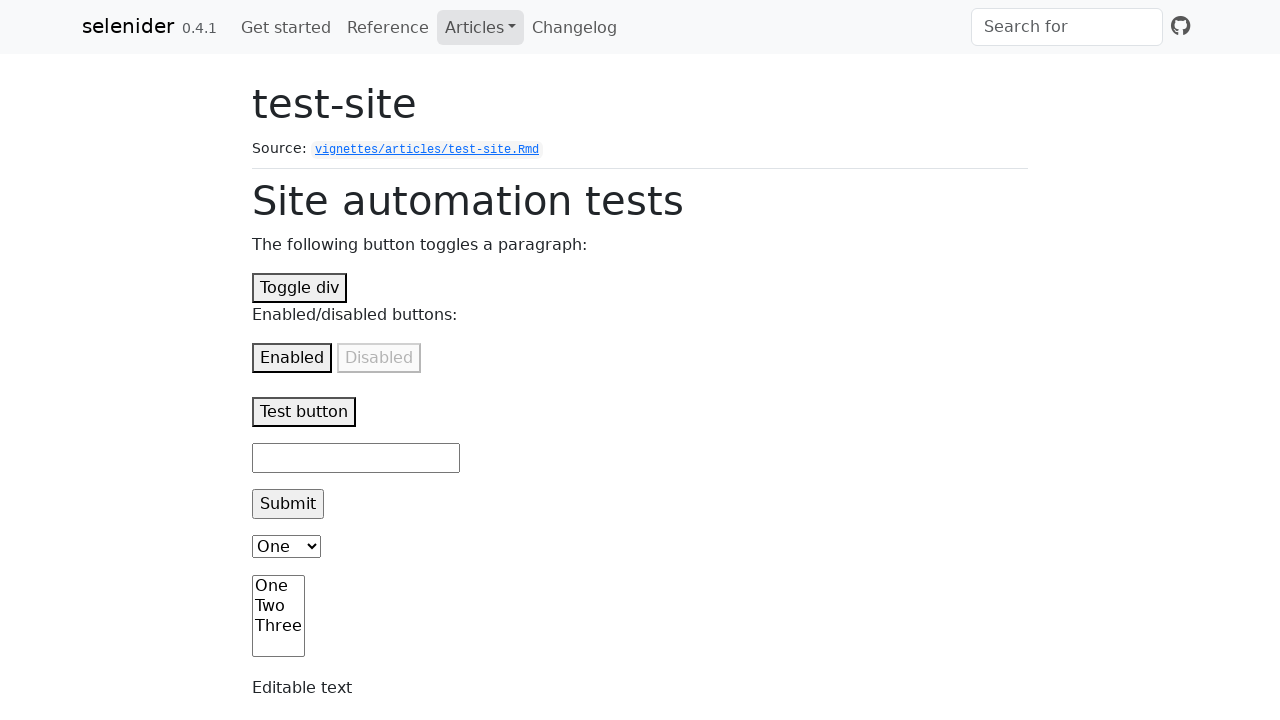

Verified style attribute contains display property
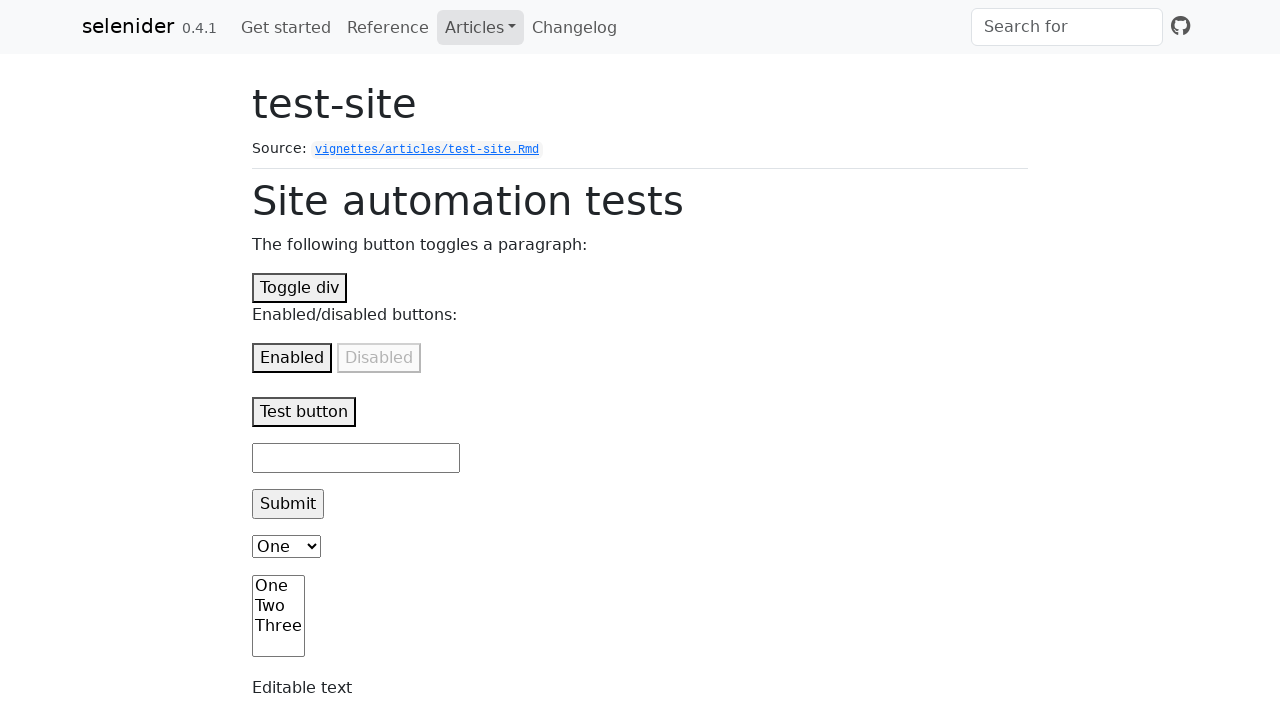

Verified submit button value is 'Submit'
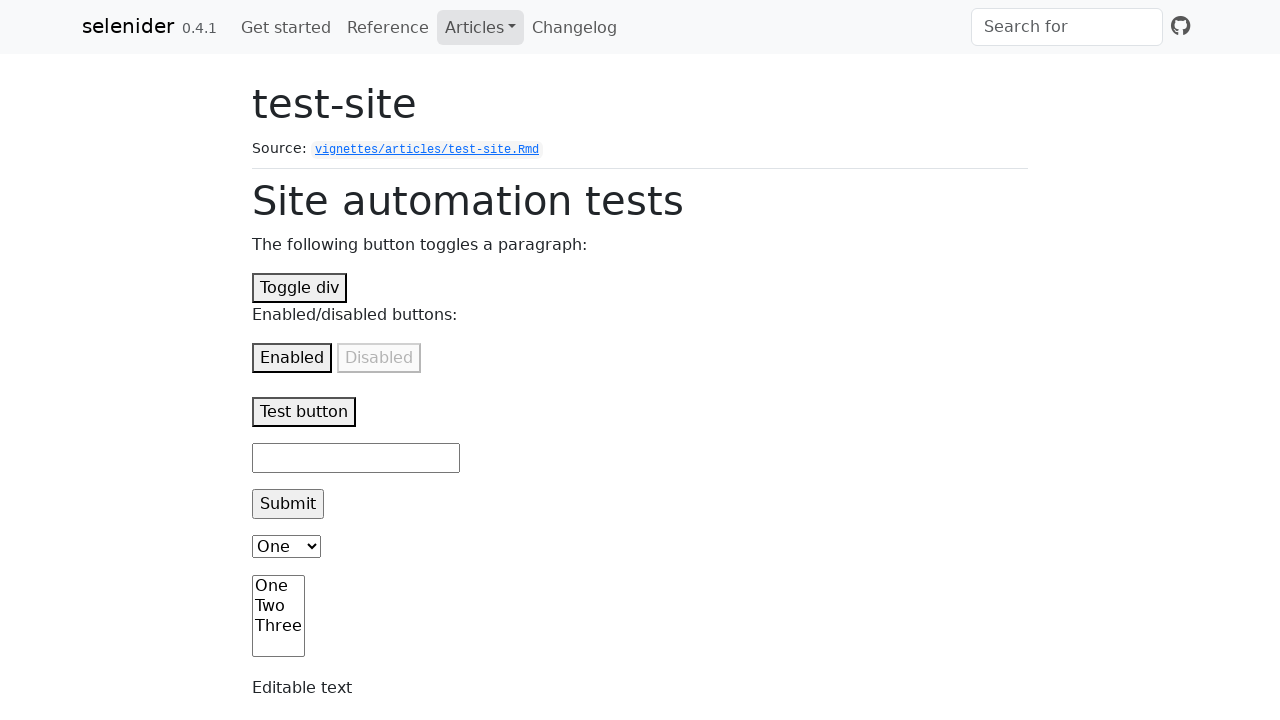

Verified toggleable element has CSS display property set to 'none'
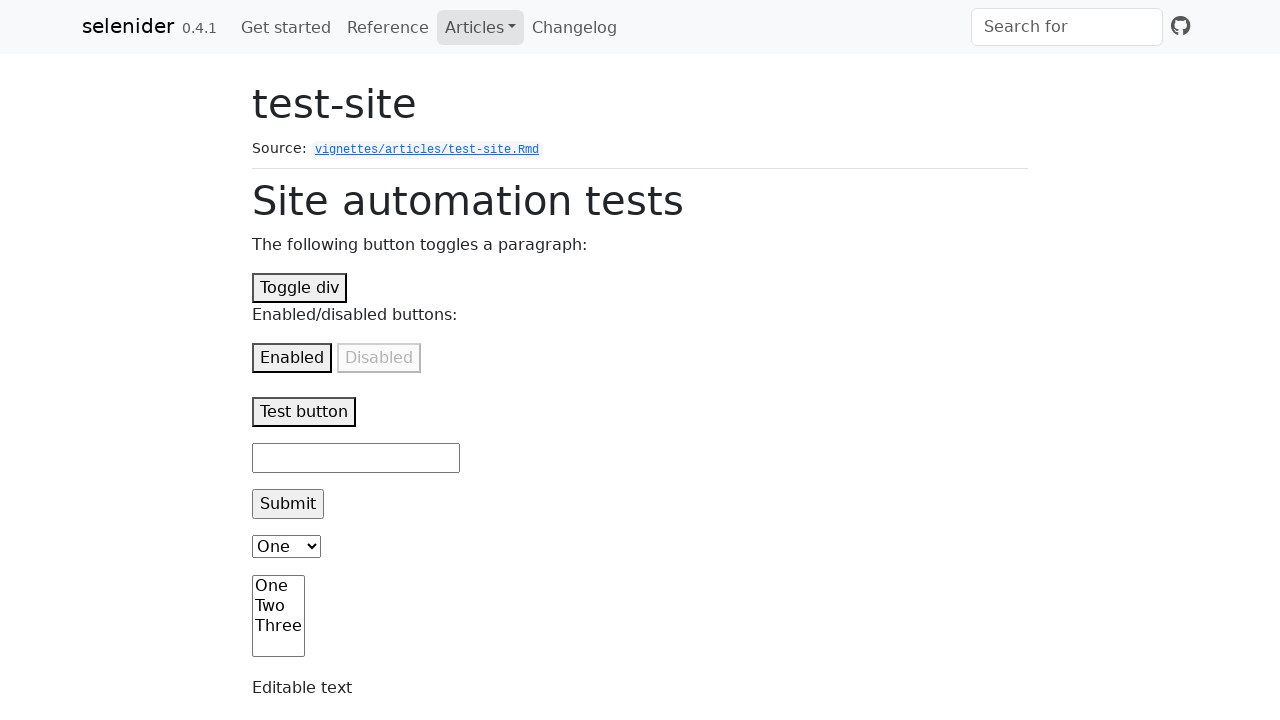

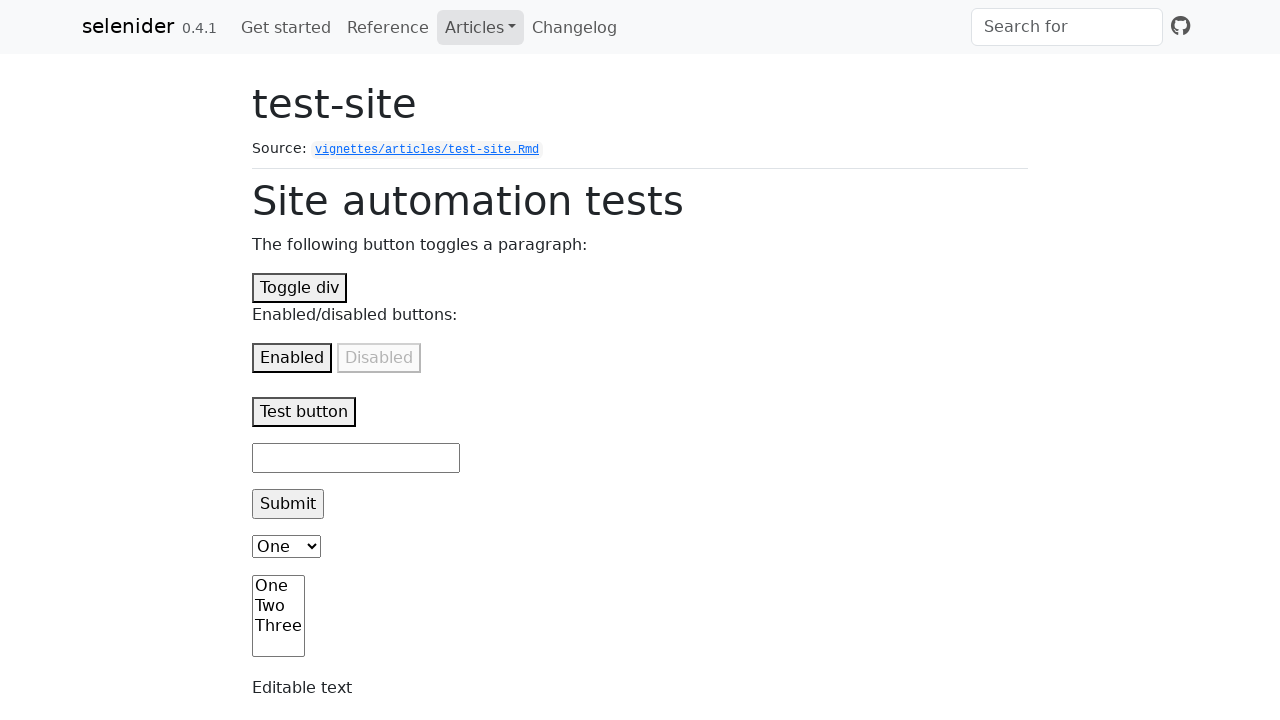